Tests handling a JavaScript alert popup by clicking the alert button and accepting it

Starting URL: https://the-internet.herokuapp.com/javascript_alerts

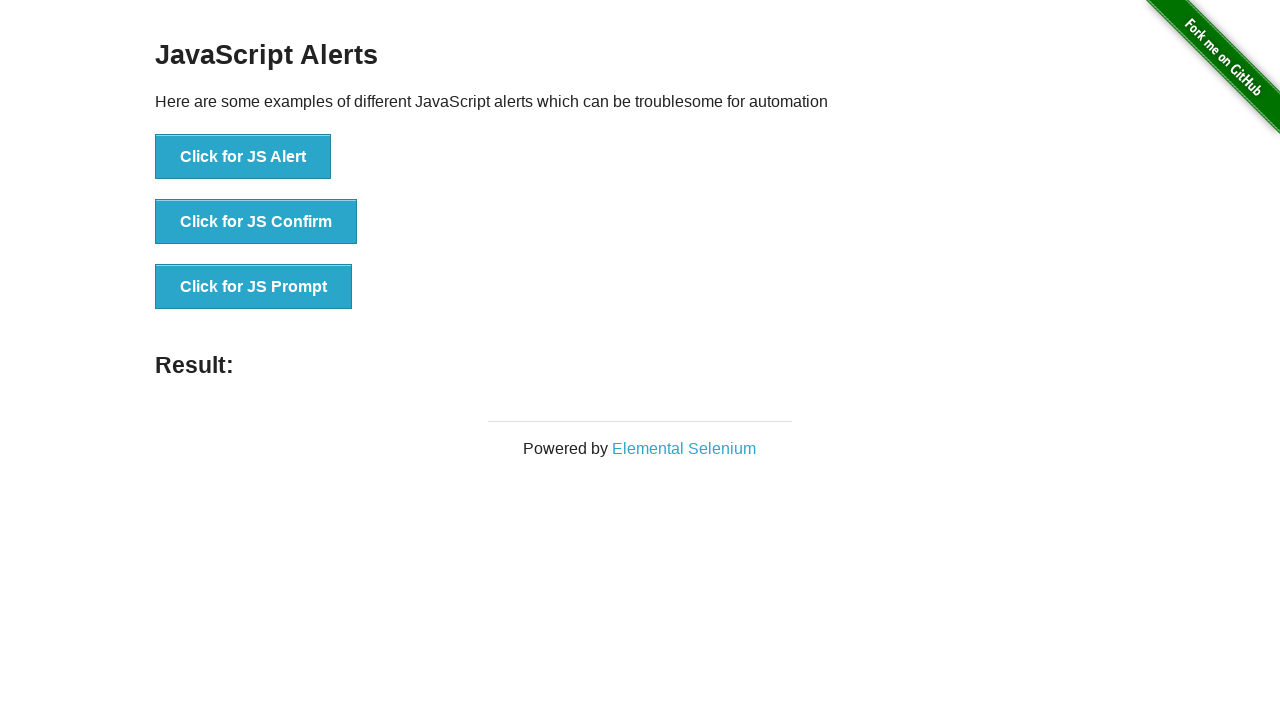

Set up dialog handler to accept alerts
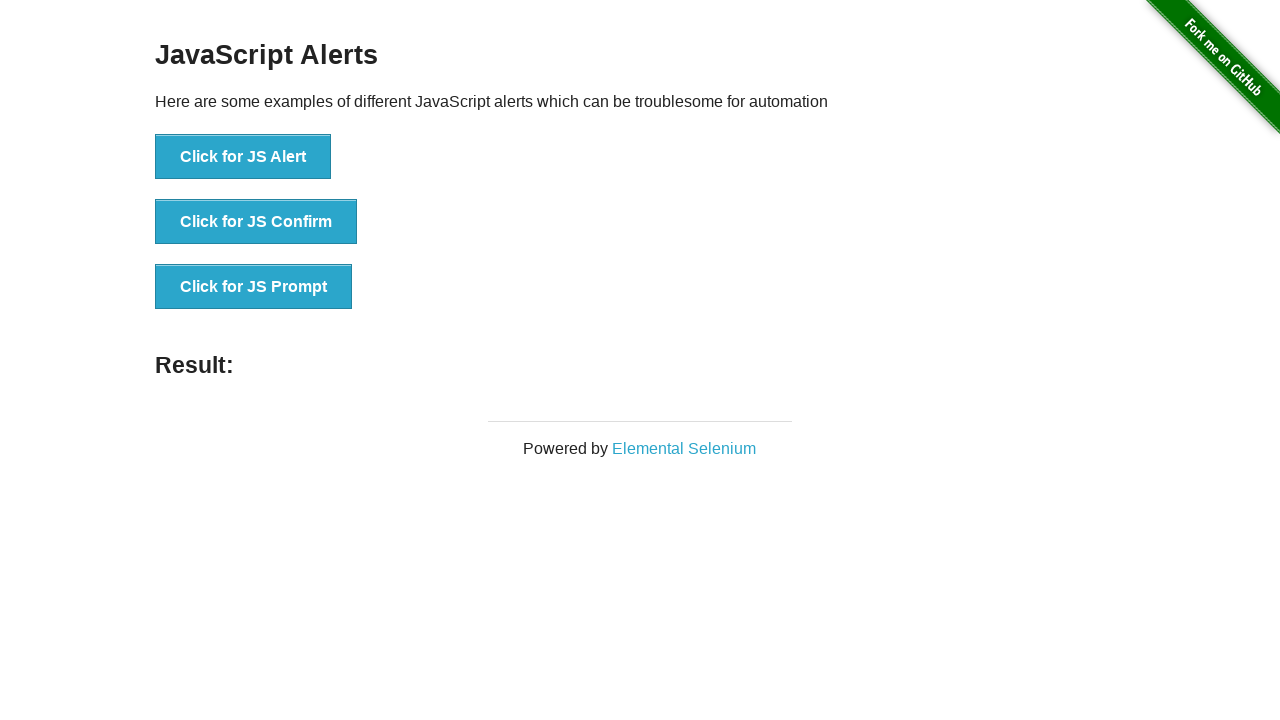

Clicked button to trigger JavaScript alert at (243, 157) on button:has-text('Click for JS Alert')
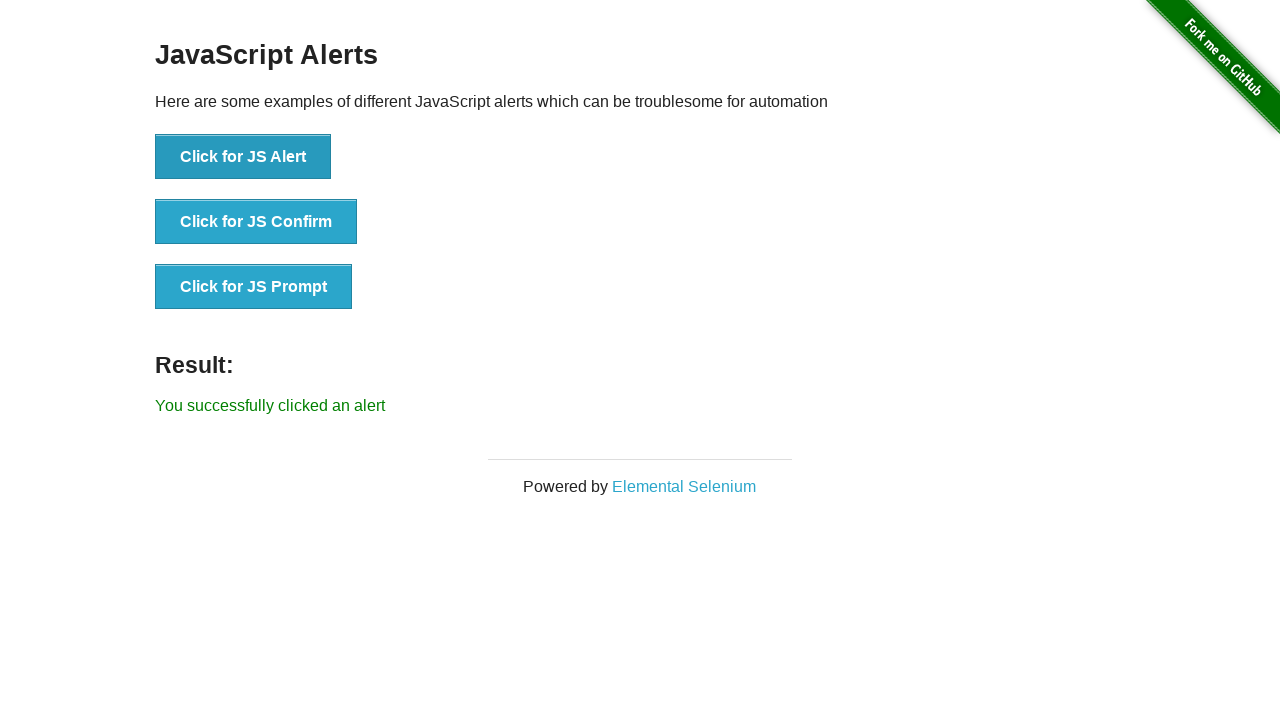

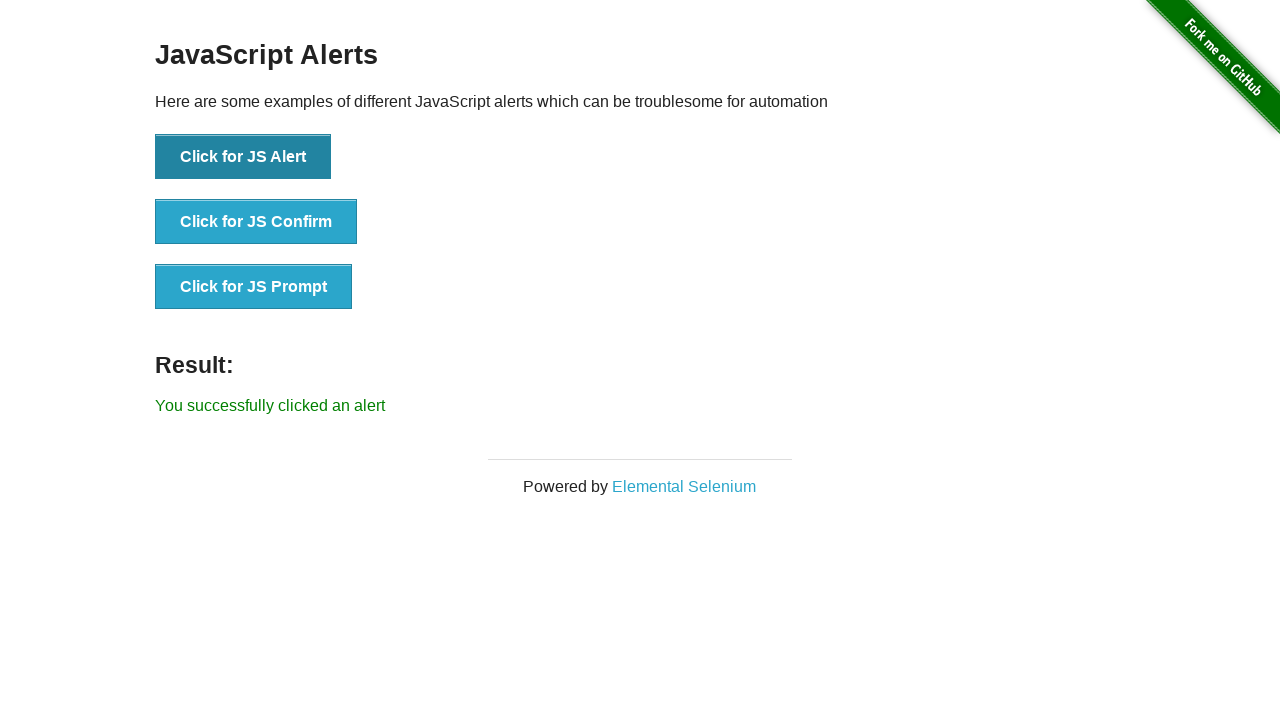